Tests mouse hover functionality by scrolling to the mouse hover element and clicking the top option

Starting URL: https://rahulshettyacademy.com/AutomationPractice/

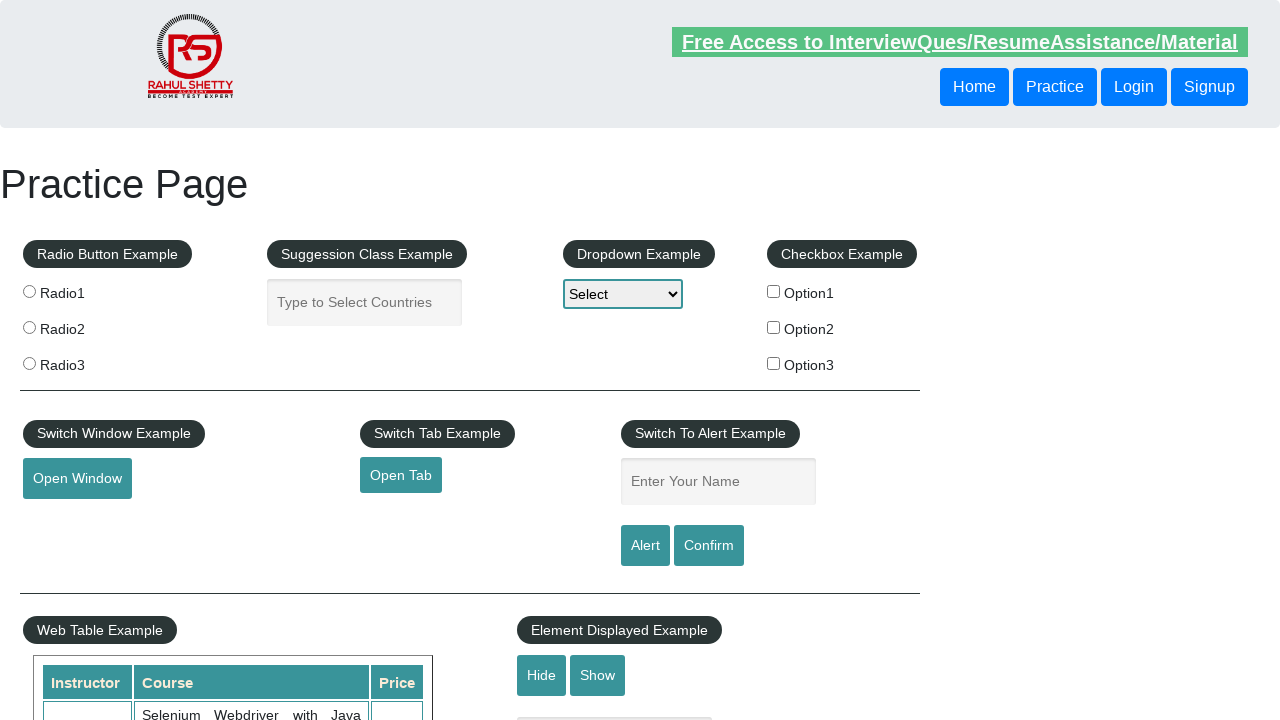

Scrolled down to mouse hover section
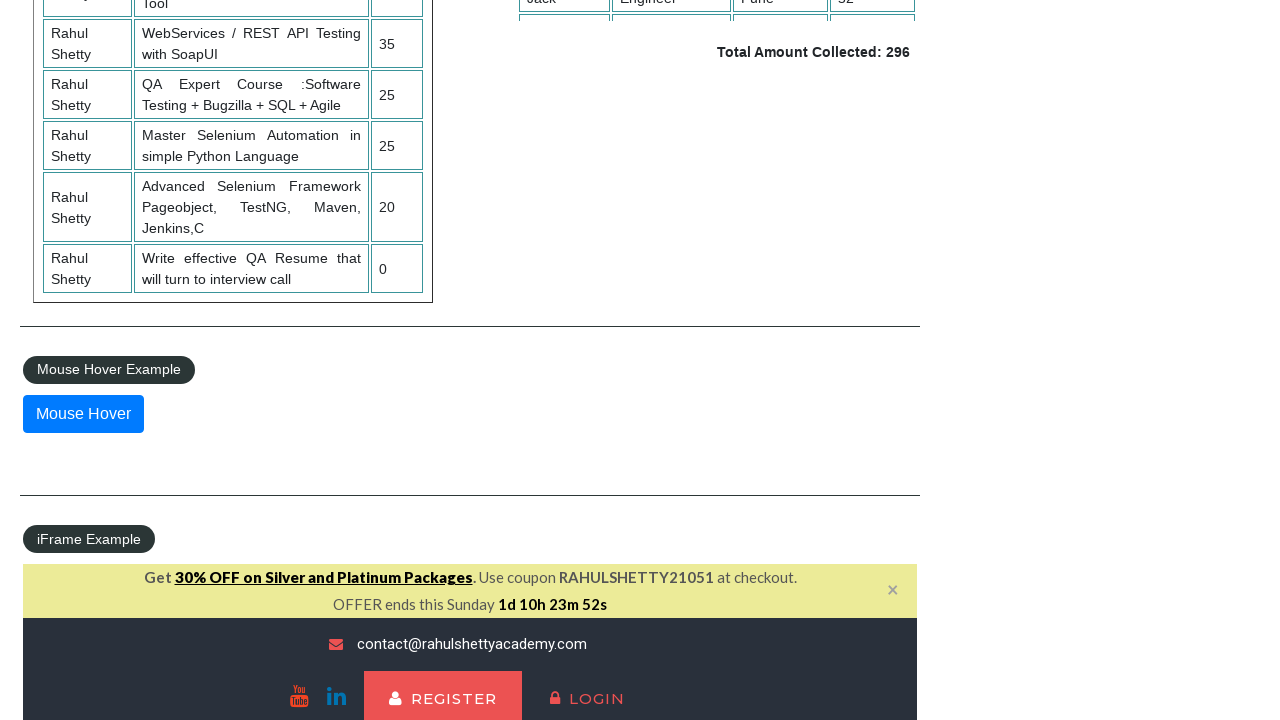

Waited 500ms for page to settle
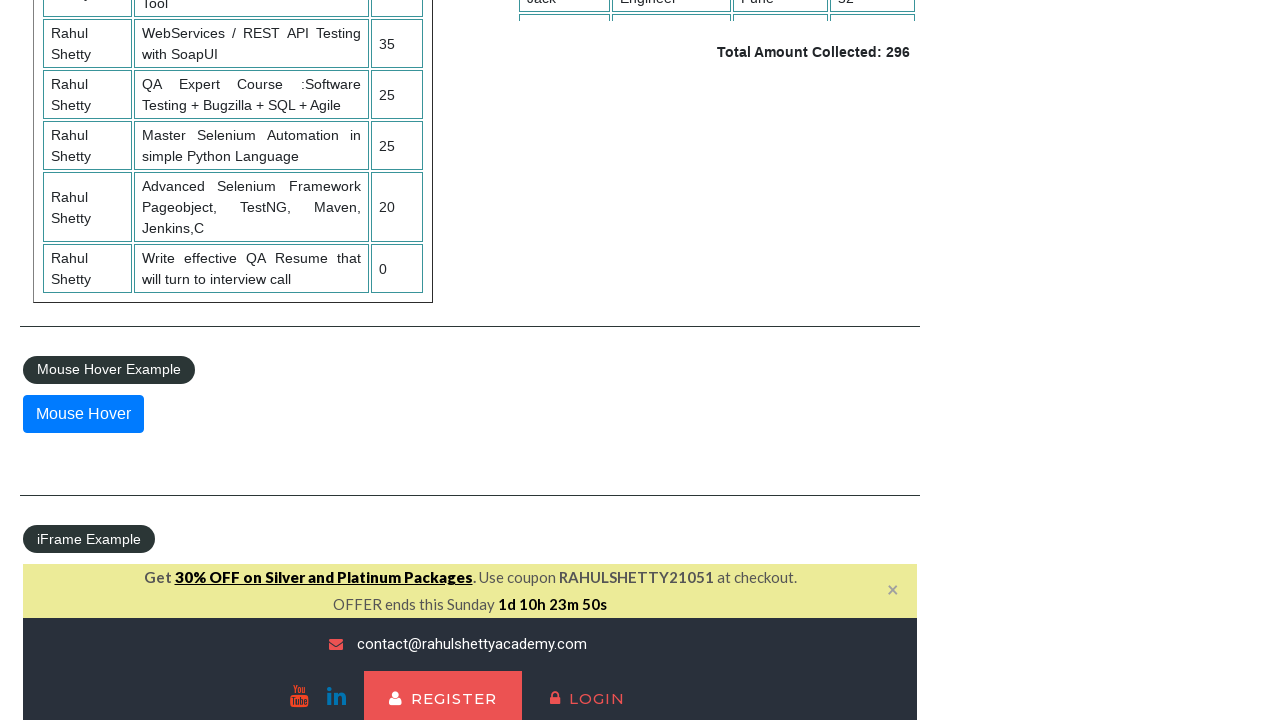

Hovered over mouse hover element at (83, 414) on #mousehover
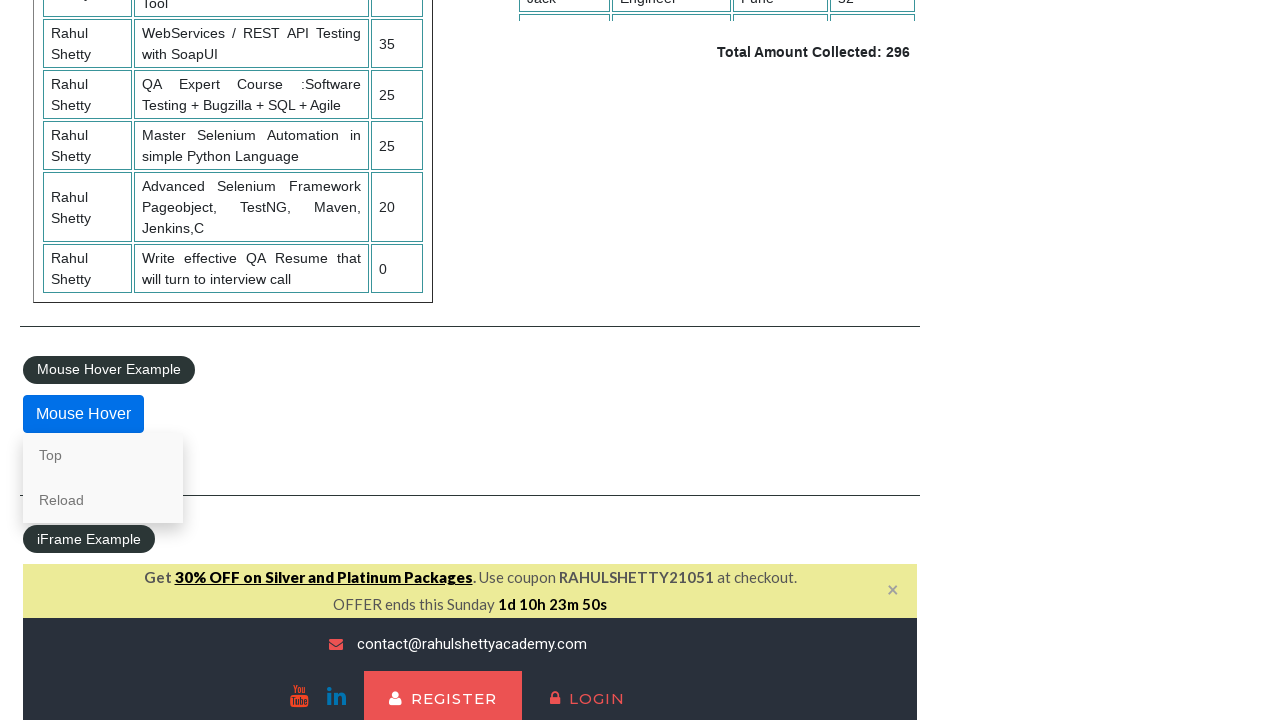

Waited 500ms for hover menu to appear
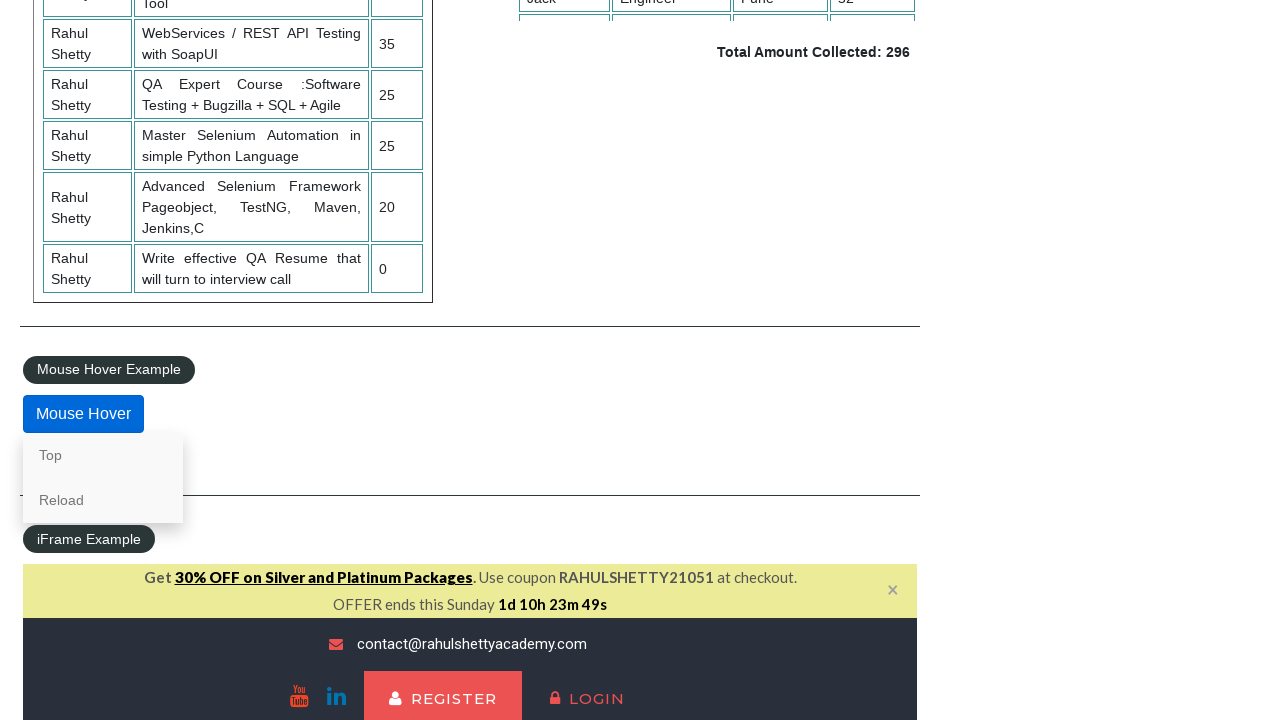

Clicked top option in hover menu at (103, 455) on a[href='#top']
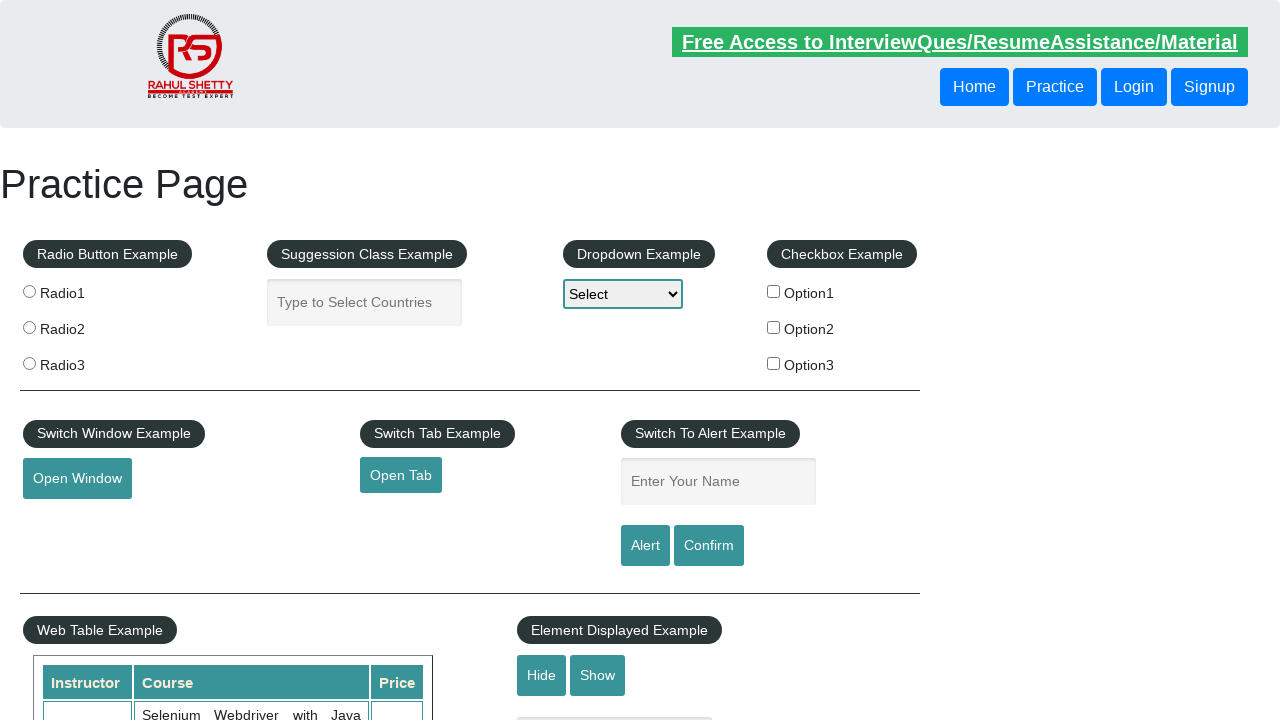

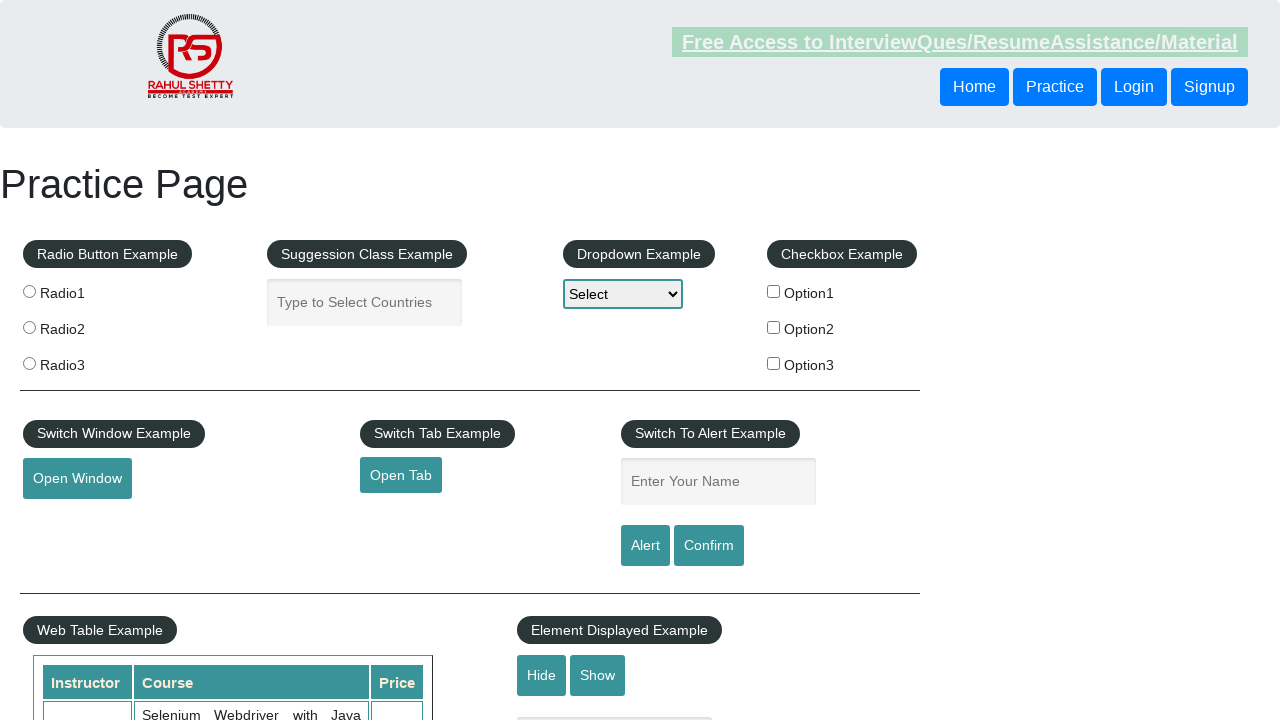